Navigates to Mars news page and verifies that news content elements are loaded

Starting URL: https://data-class-mars.s3.amazonaws.com/Mars/index.html

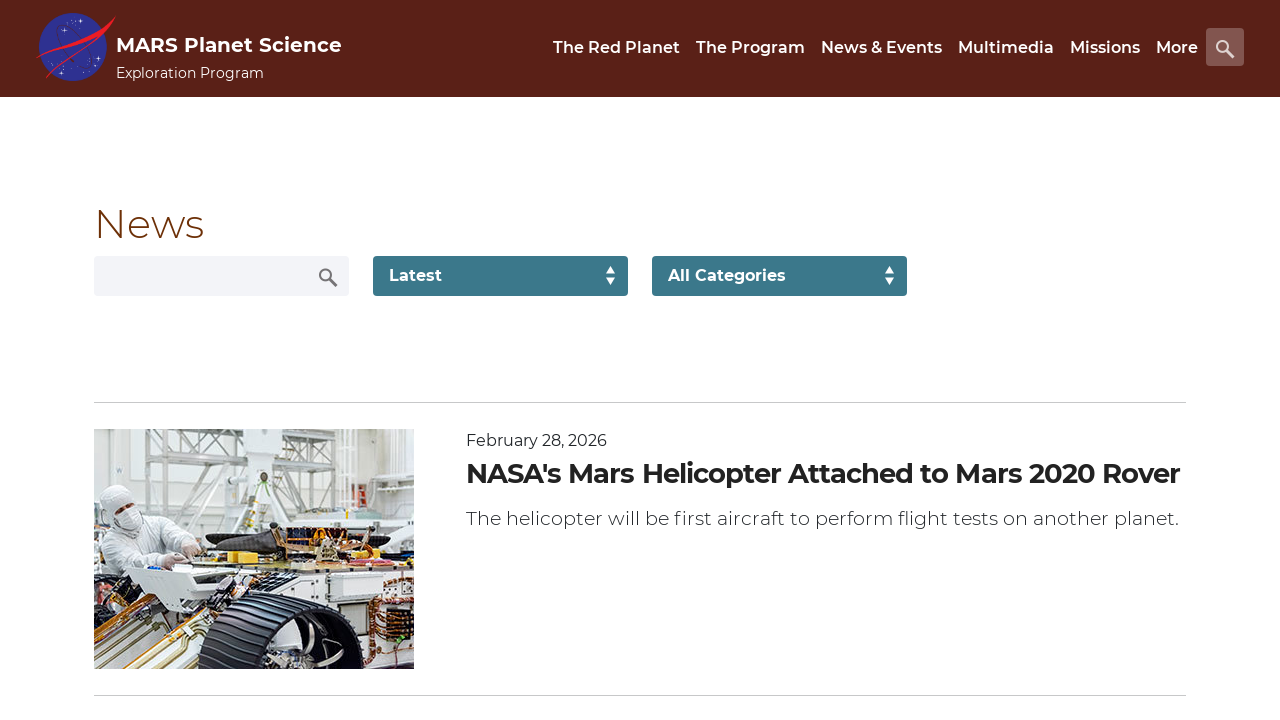

Navigated to Mars news page
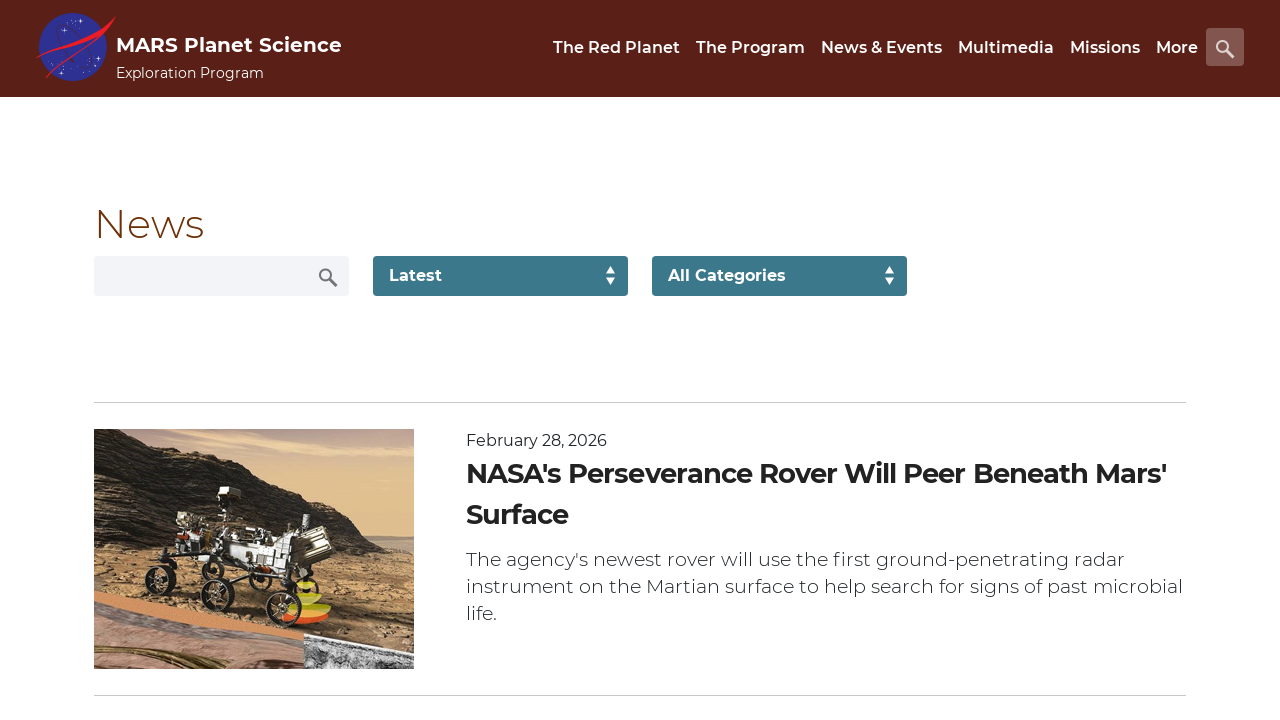

News content container loaded
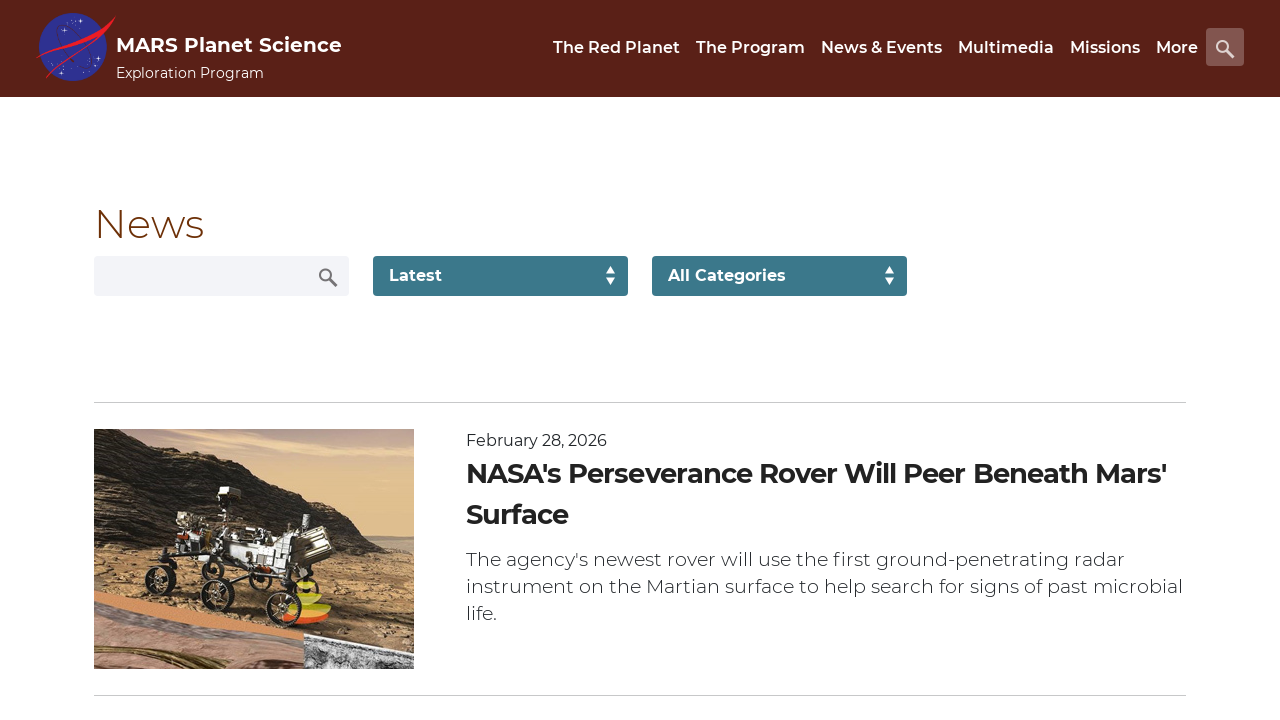

News title elements verified to be present
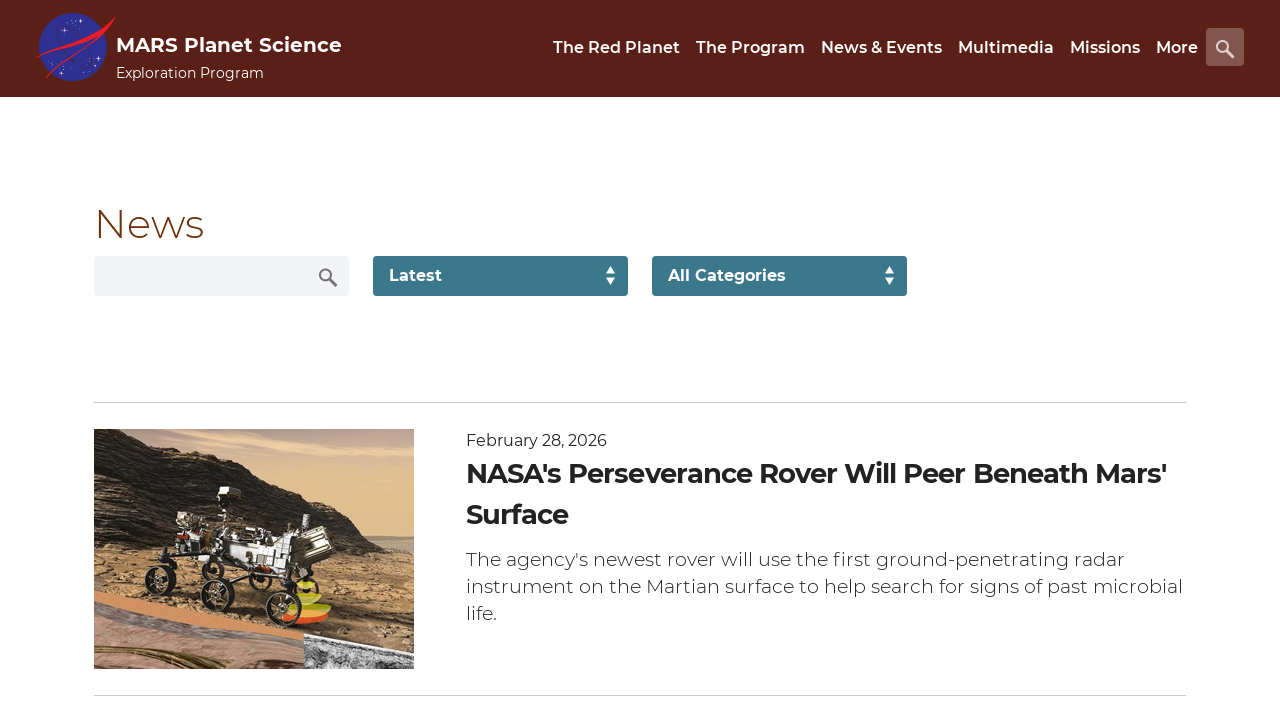

Article teaser body elements verified to be present
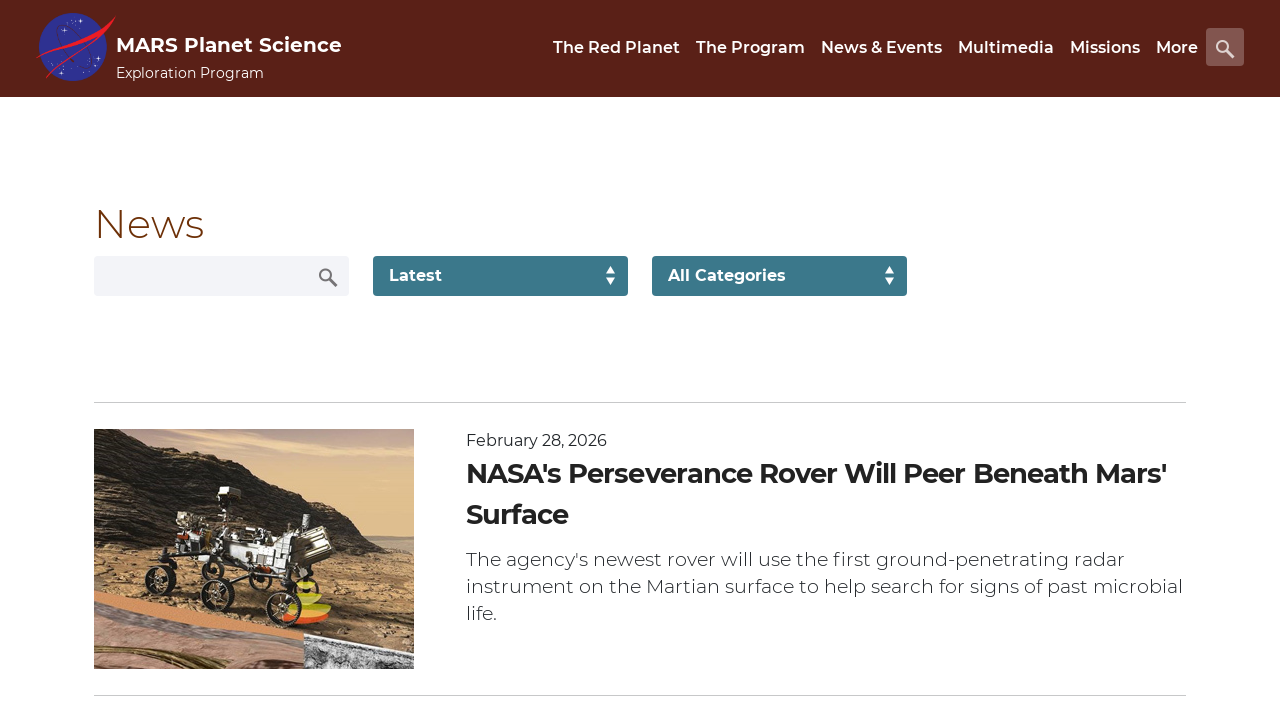

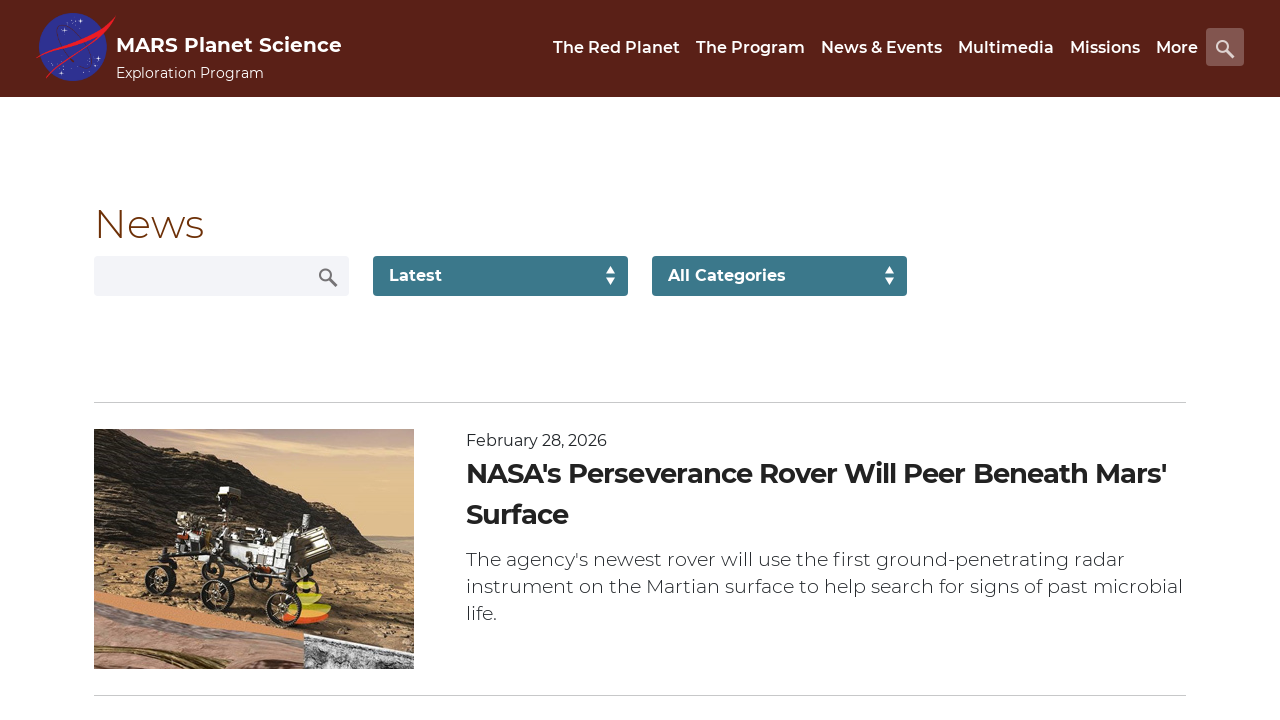